Tests the user registration form on ParaBank demo site by filling out all required fields (name, address, phone, SSN, username, password) and submitting the registration form.

Starting URL: https://parabank.parasoft.com/parabank/register.htm

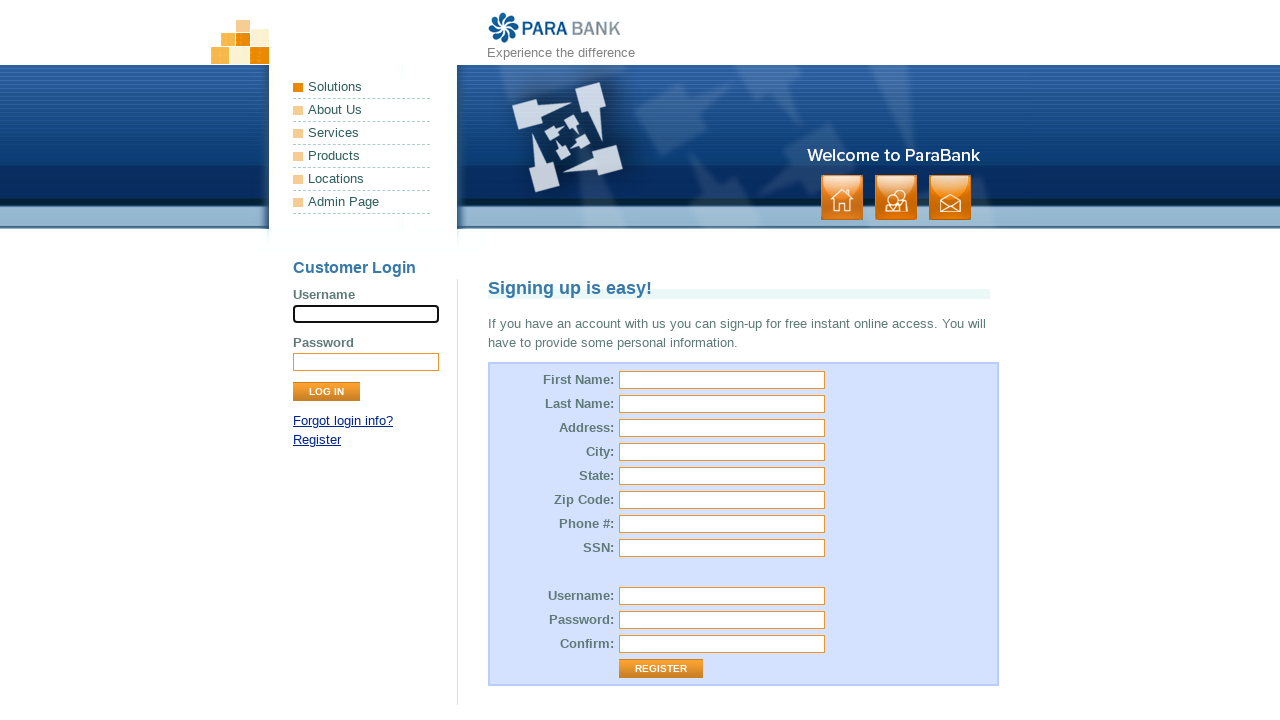

Filled first name field with 'Marcus' on input[name='customer.firstName']
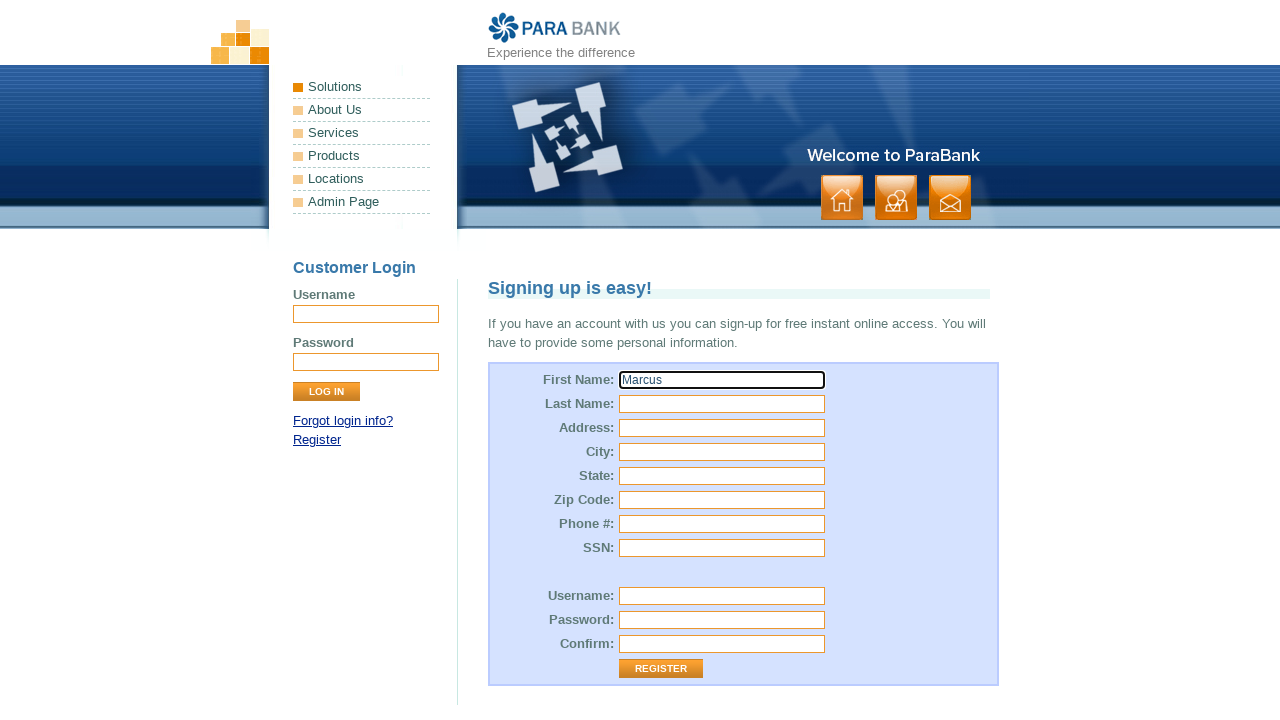

Filled last name field with 'Rodriguez' on input[name='customer.lastName']
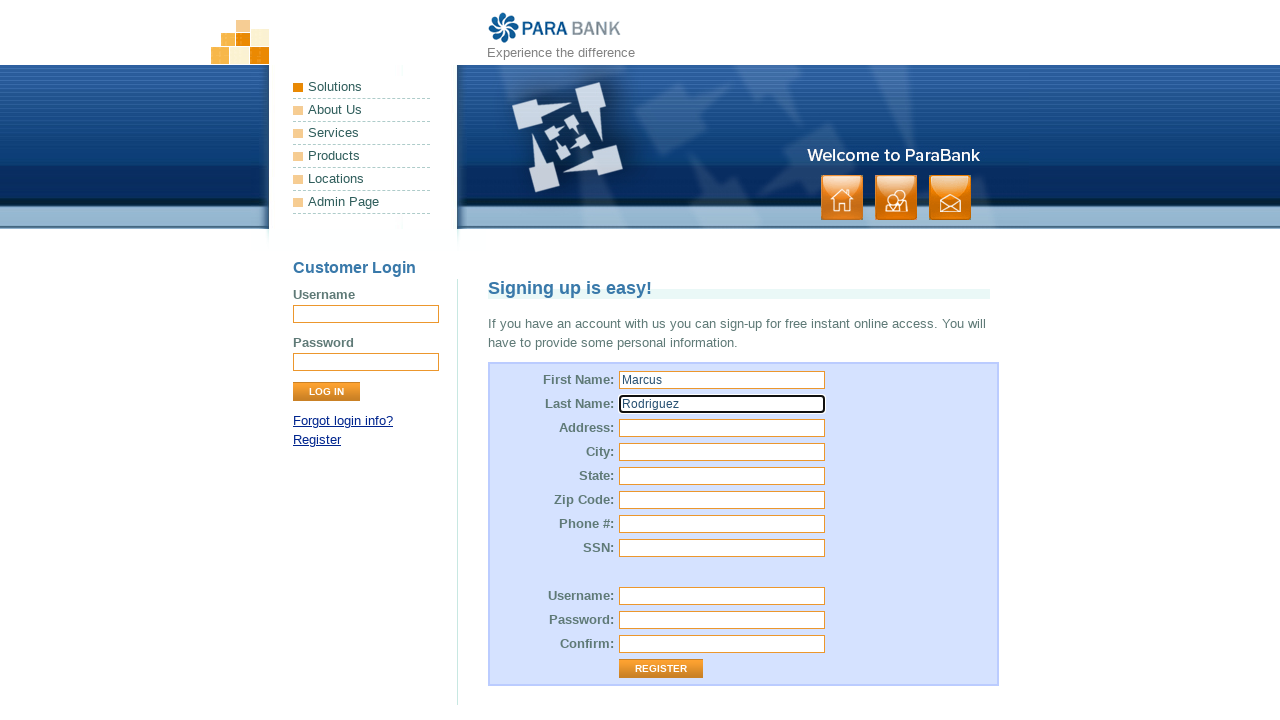

Filled street address field with '742 Maple Street' on input[name='customer.address.street']
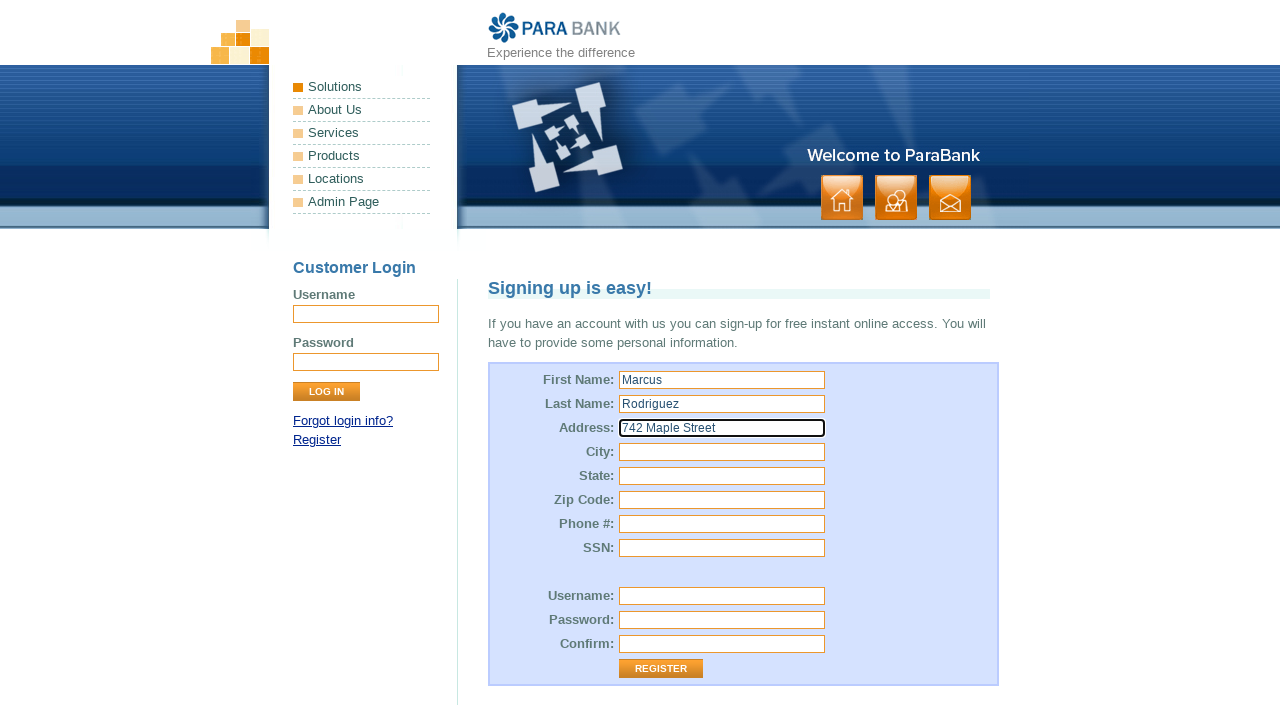

Filled city field with 'Austin' on input[name='customer.address.city']
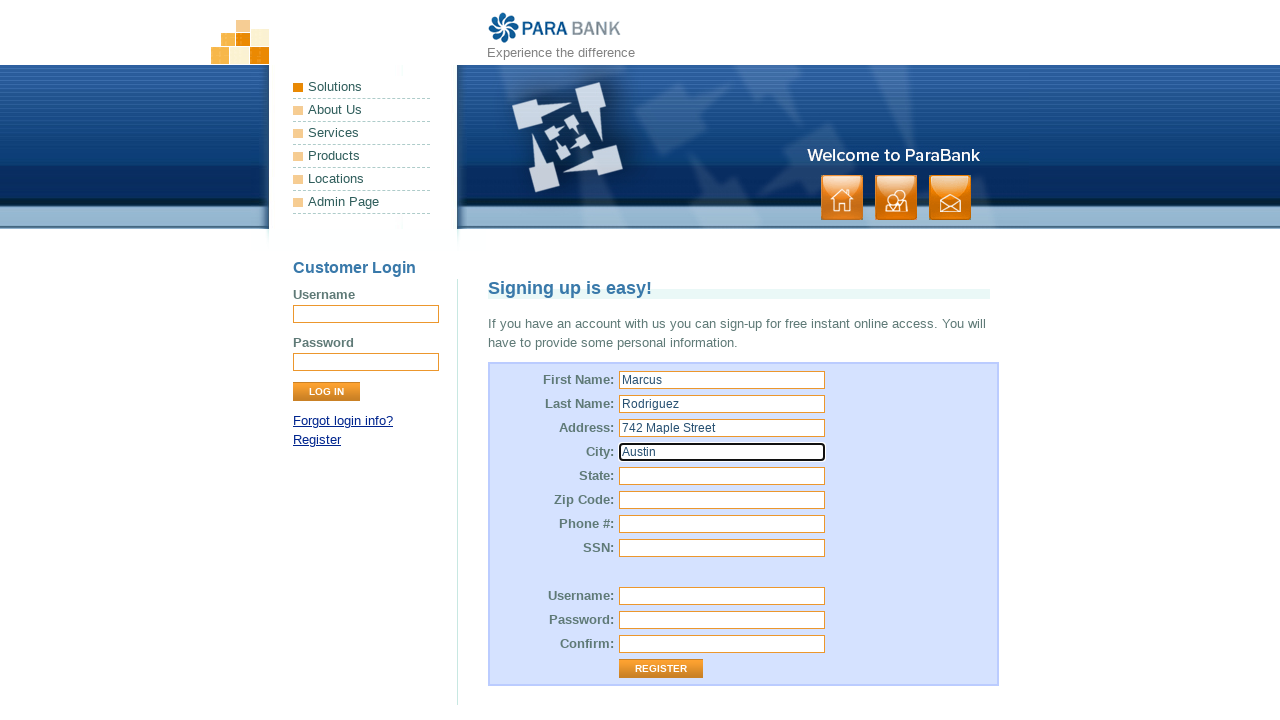

Filled state field with 'Texas' on input[name='customer.address.state']
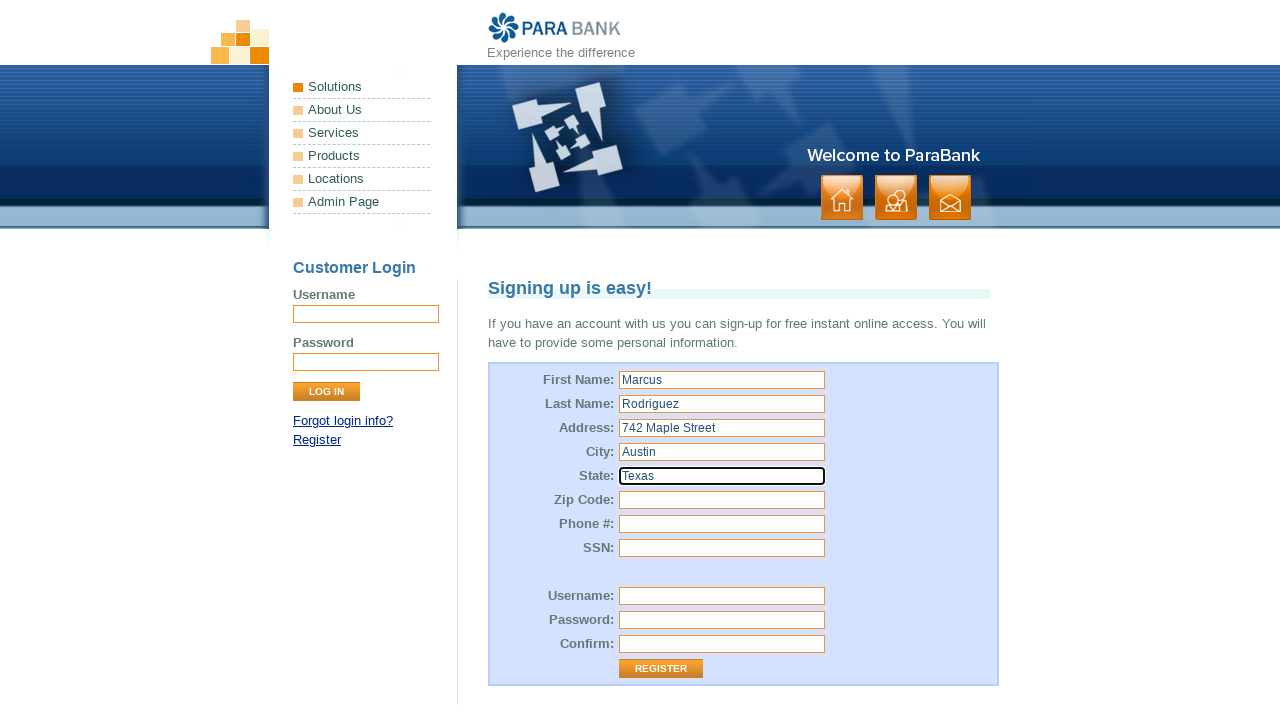

Filled zip code field with '78701' on input[name='customer.address.zipCode']
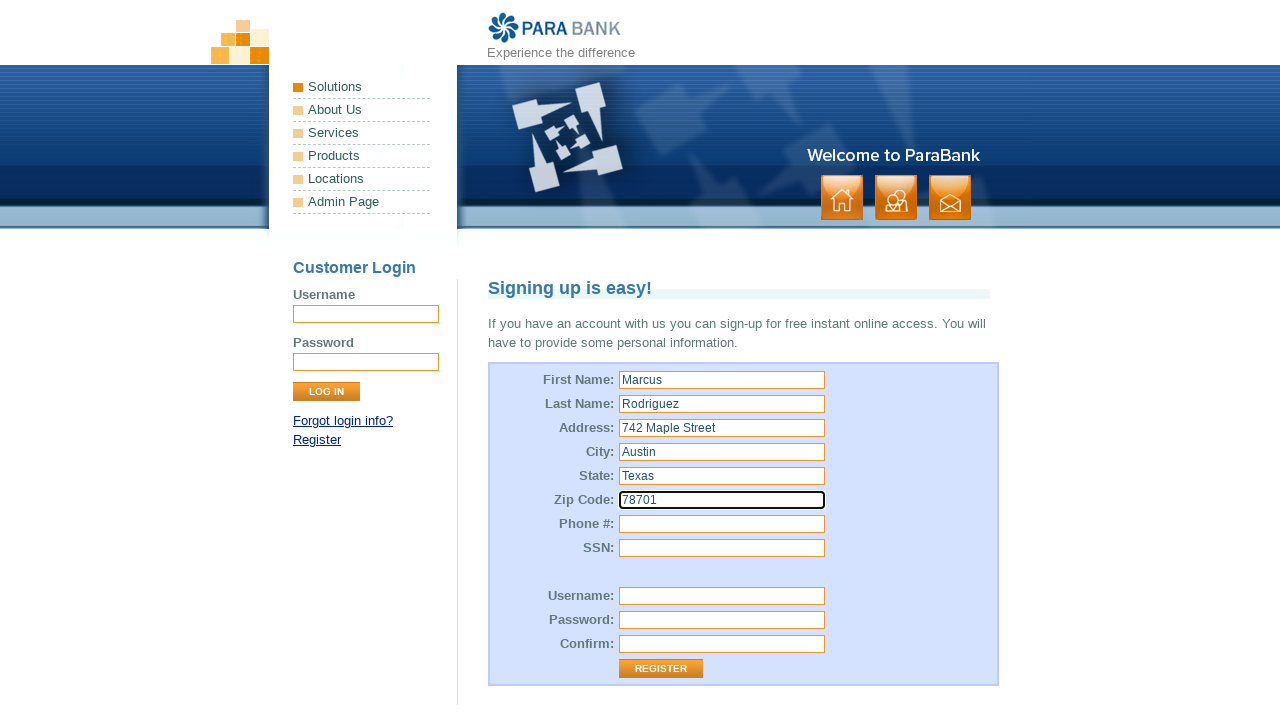

Filled phone number field with '512-555-1234' on input[name='customer.phoneNumber']
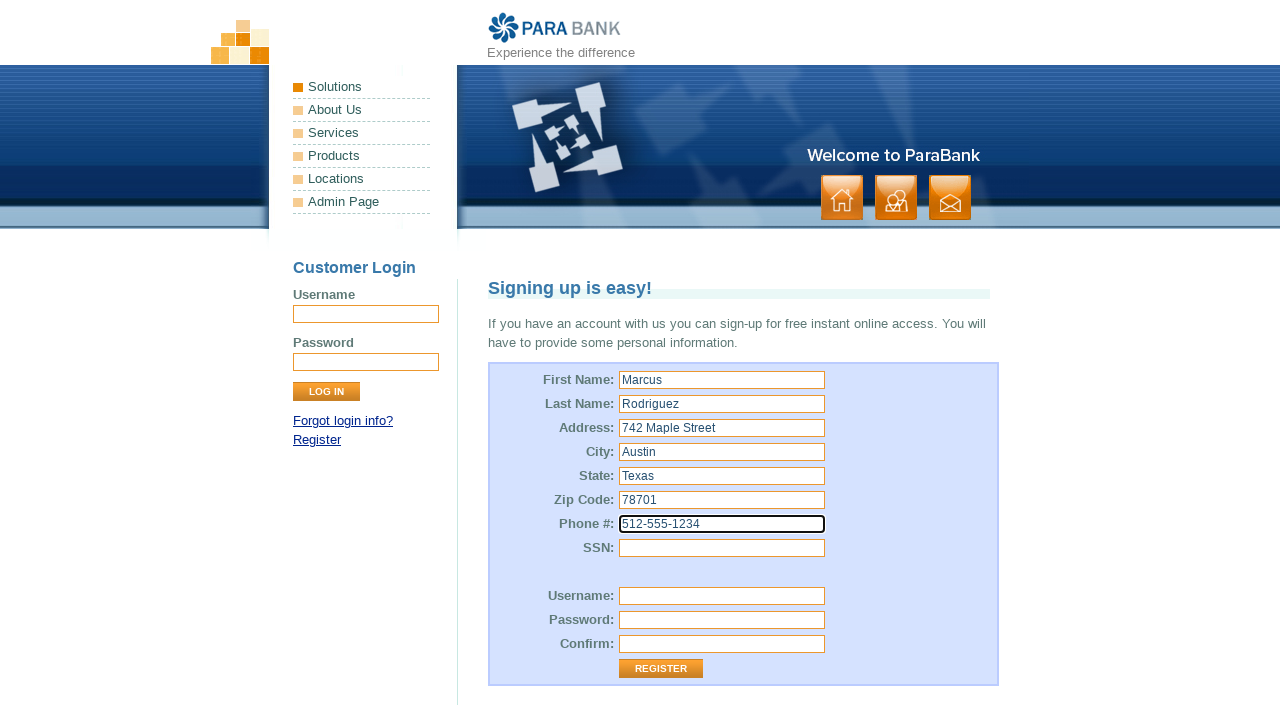

Filled SSN field with '987-65-4321' on input[name='customer.ssn']
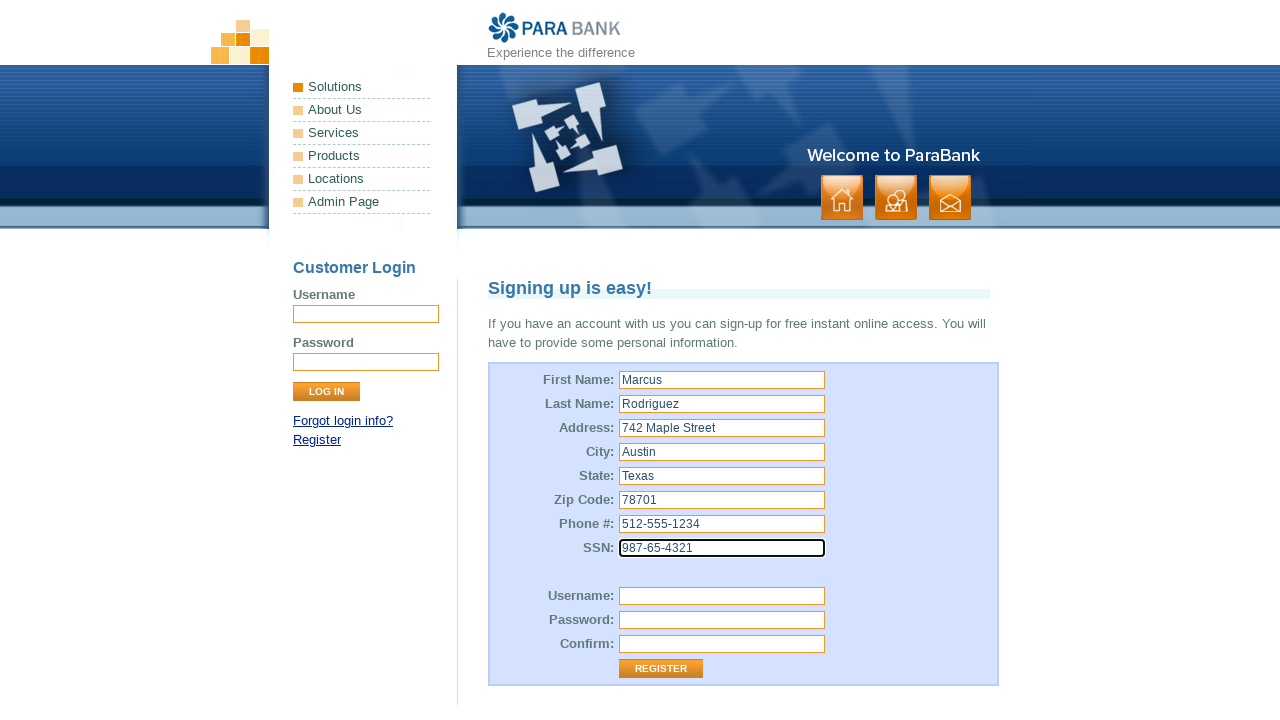

Filled username field with 'mrodriguez2024' on input[name='customer.username']
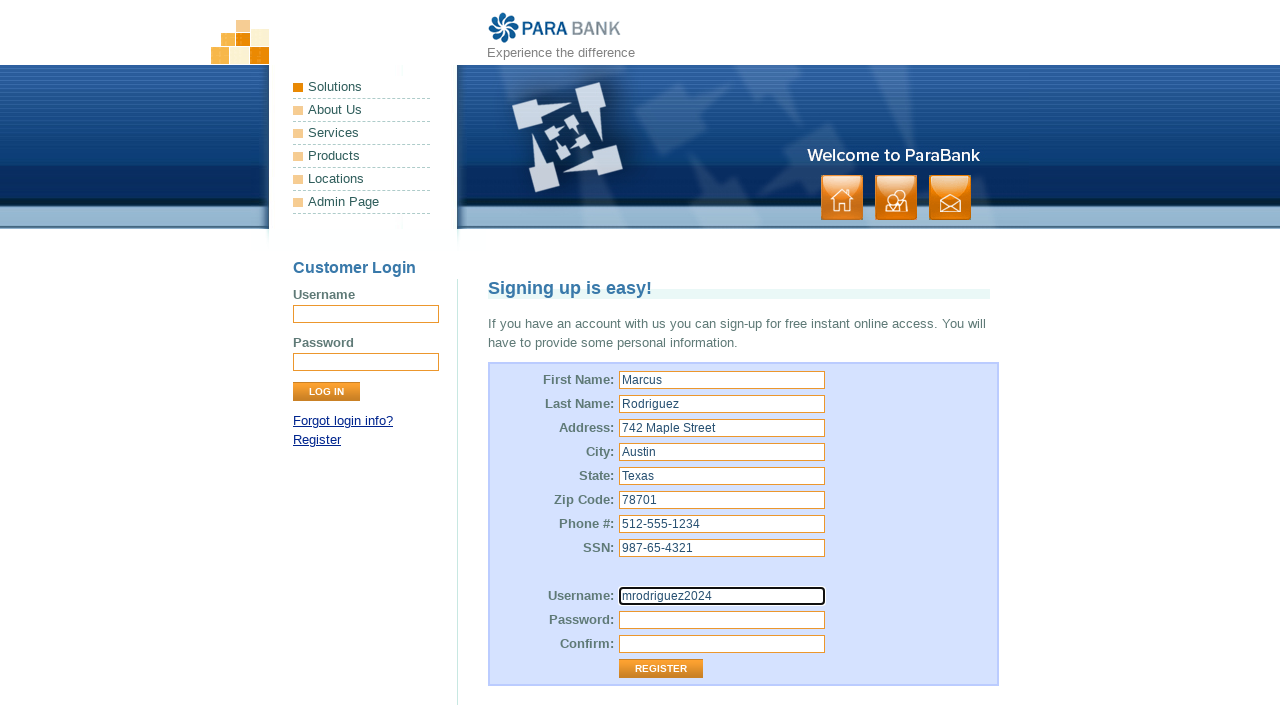

Filled password field with 'SecurePass123' on input[name='customer.password']
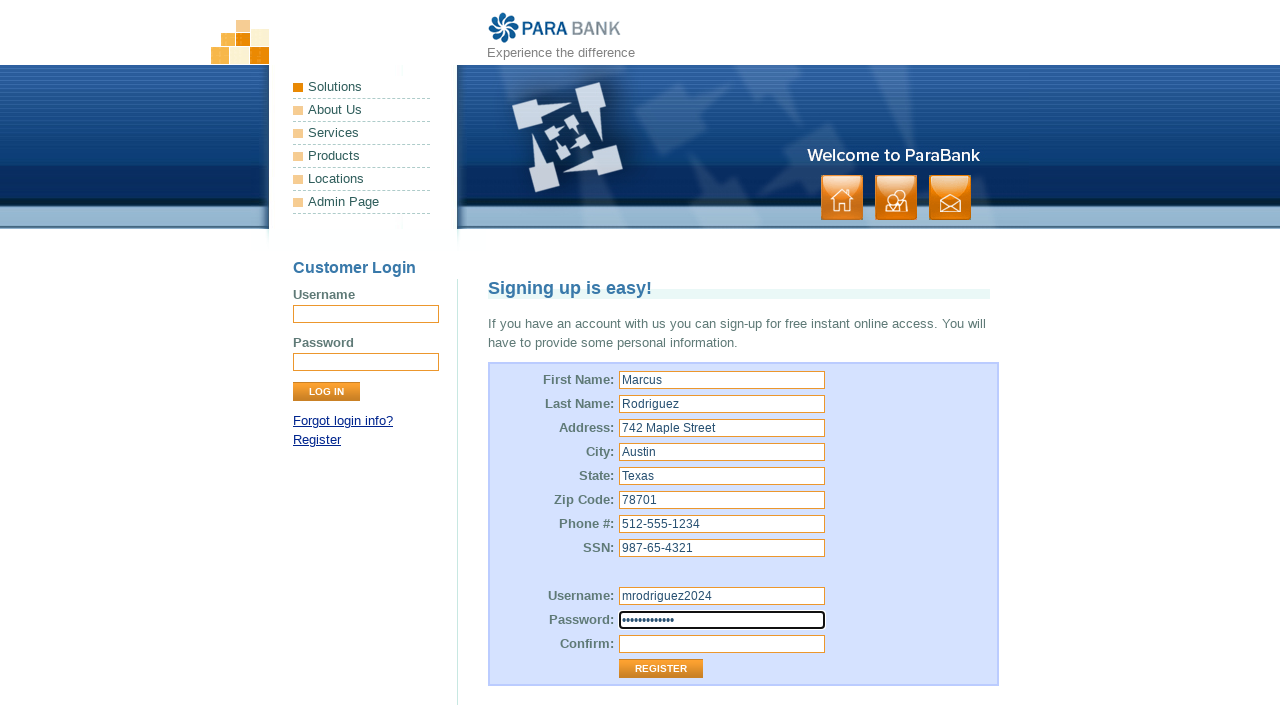

Filled repeated password field with 'SecurePass123' on input#repeatedPassword
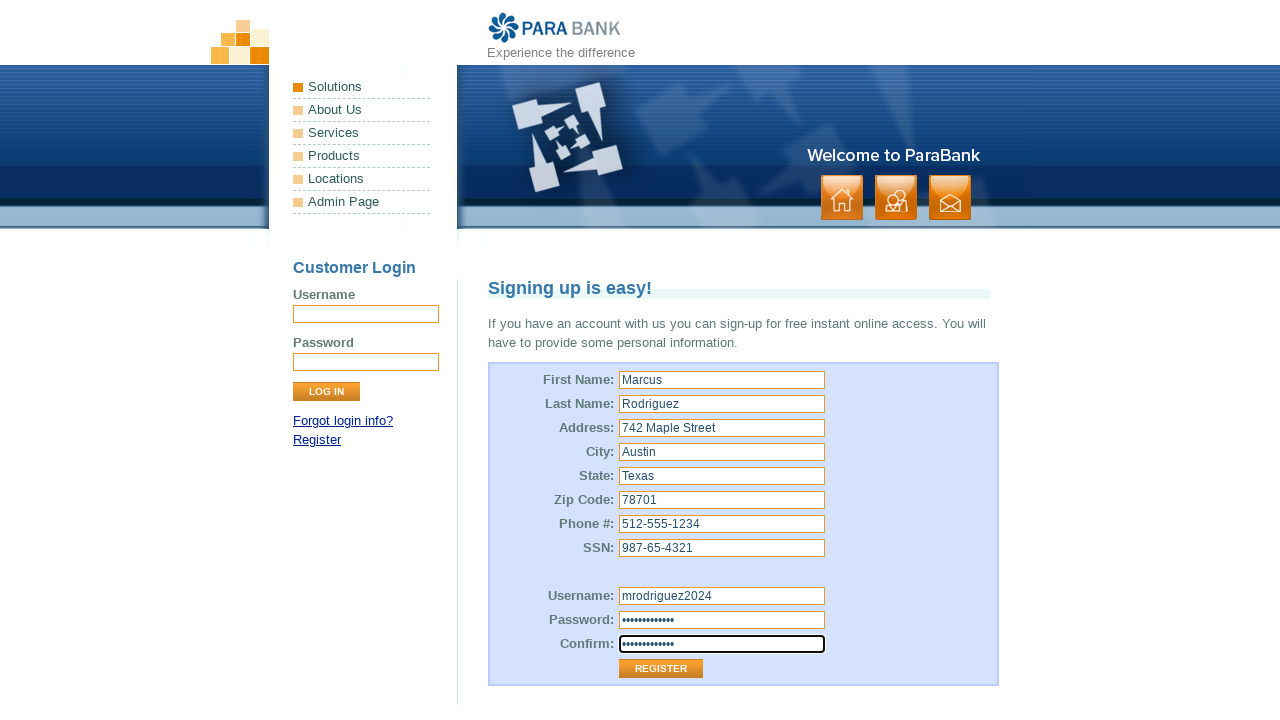

Clicked Register button to submit the registration form at (317, 440) on text=Register
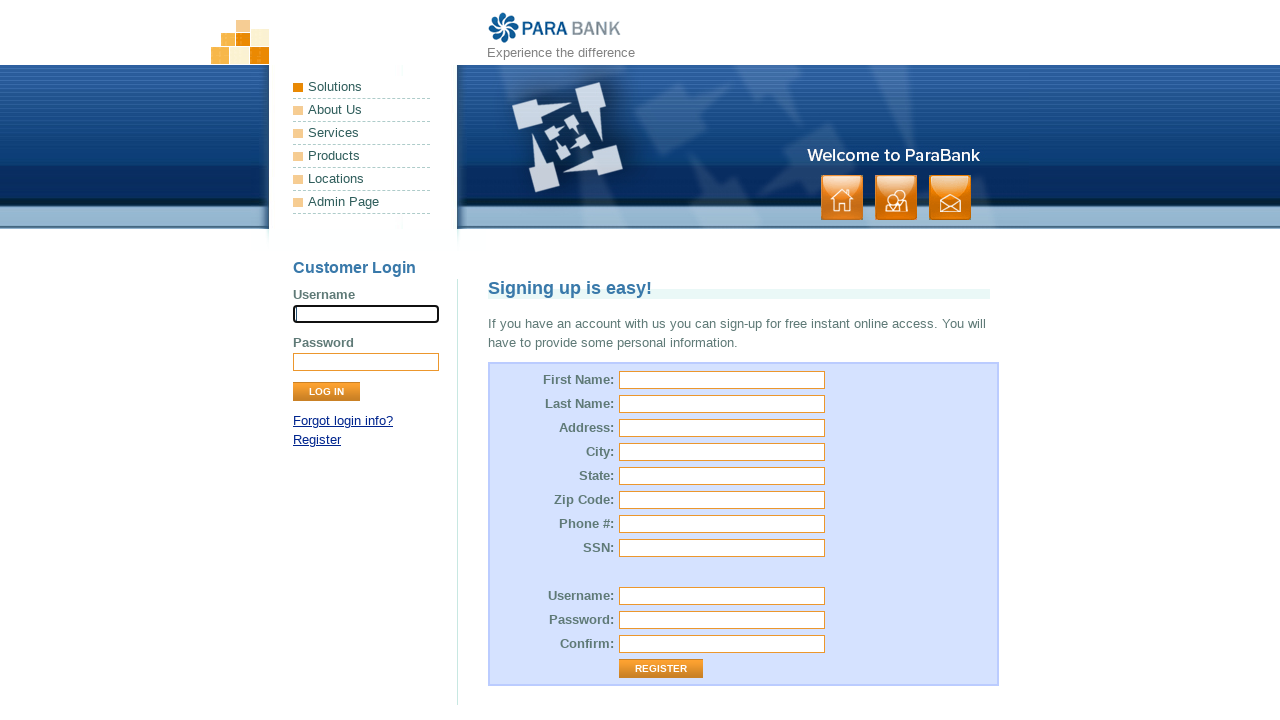

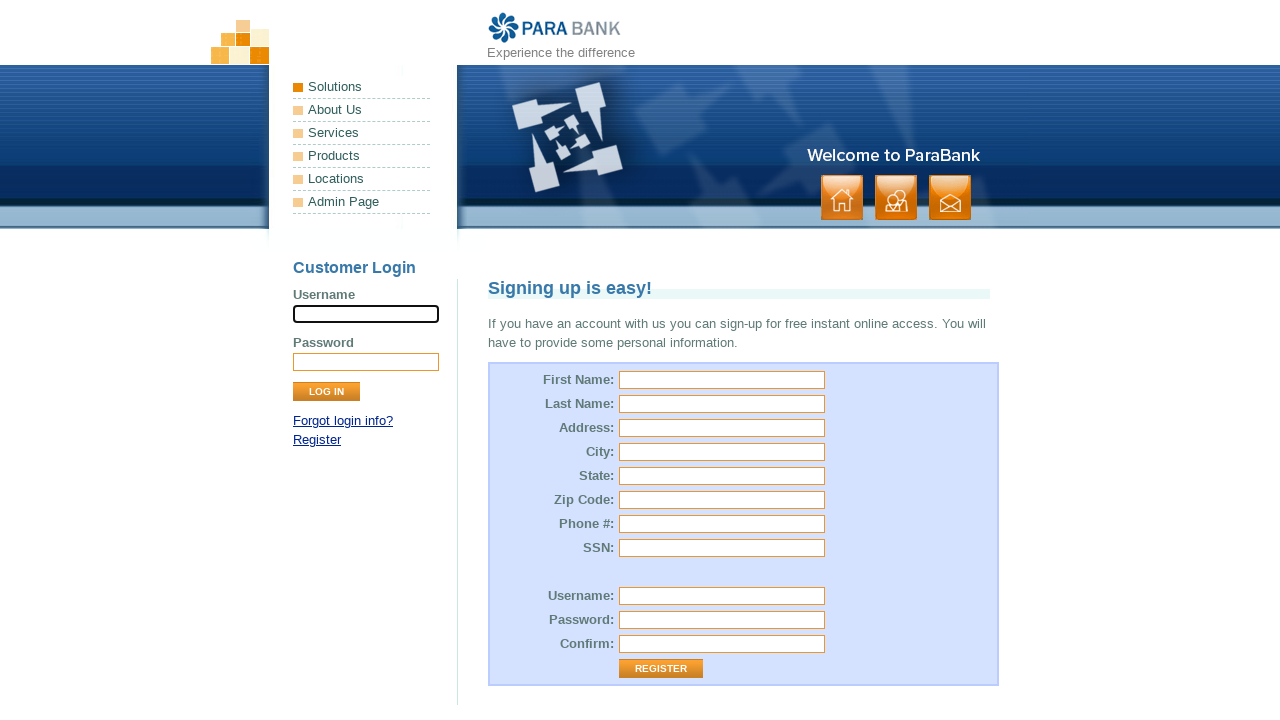